Tests alert/dialog handling by clicking a confirm button, accepting the alert, then clicking again and dismissing the alert

Starting URL: http://www.qaclickacademy.com/practice.php

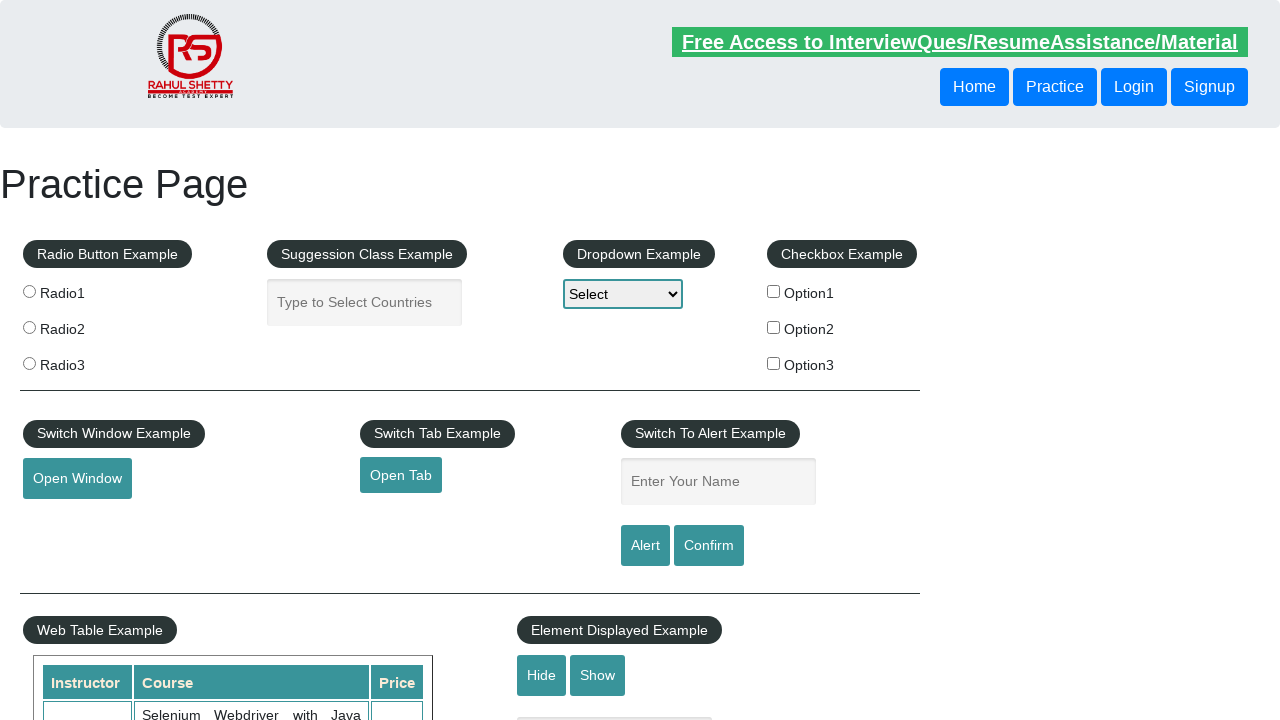

Set up dialog handler to accept the first alert
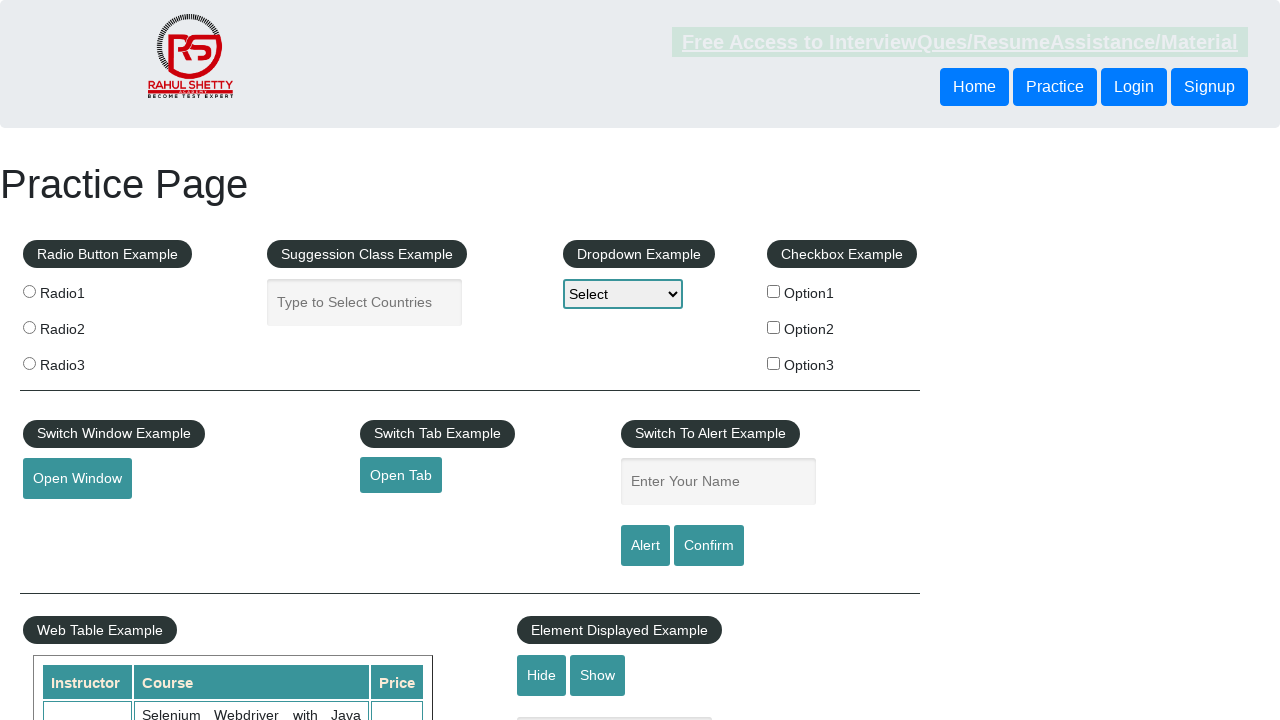

Clicked confirm button to trigger the first alert at (709, 546) on #confirmbtn
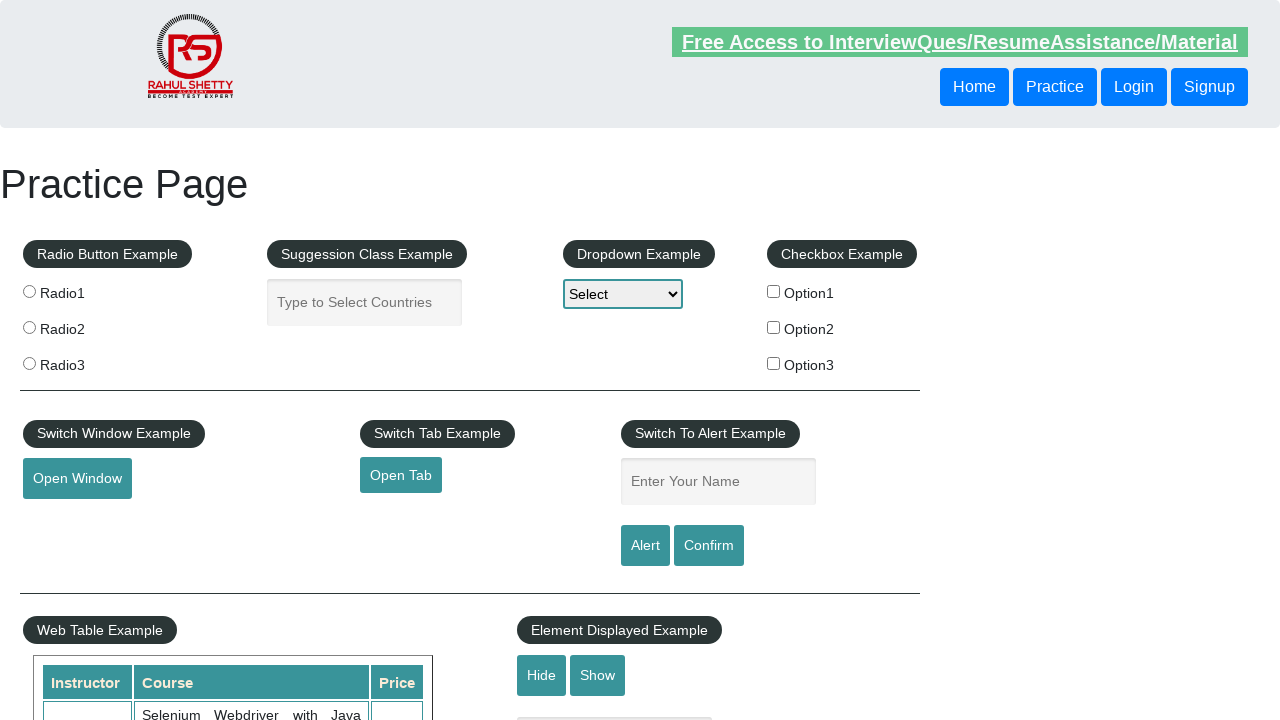

Waited for the first alert to be accepted and handled
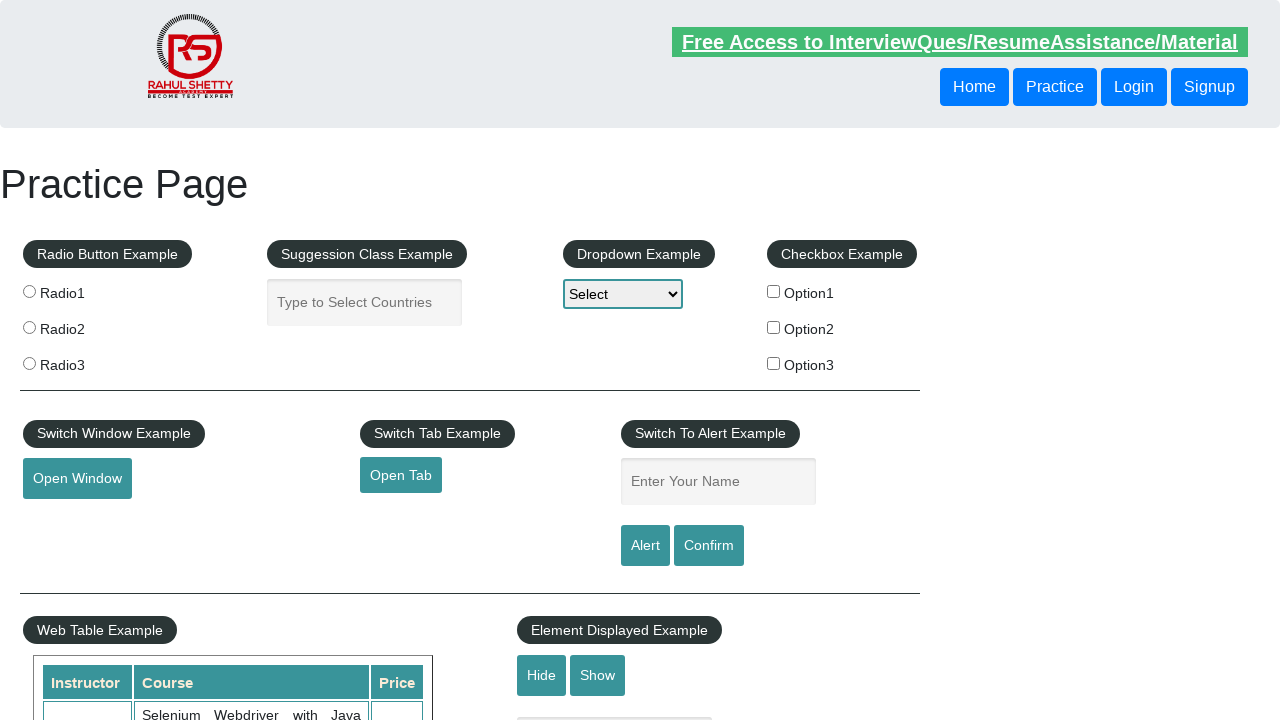

Set up dialog handler to dismiss the second alert
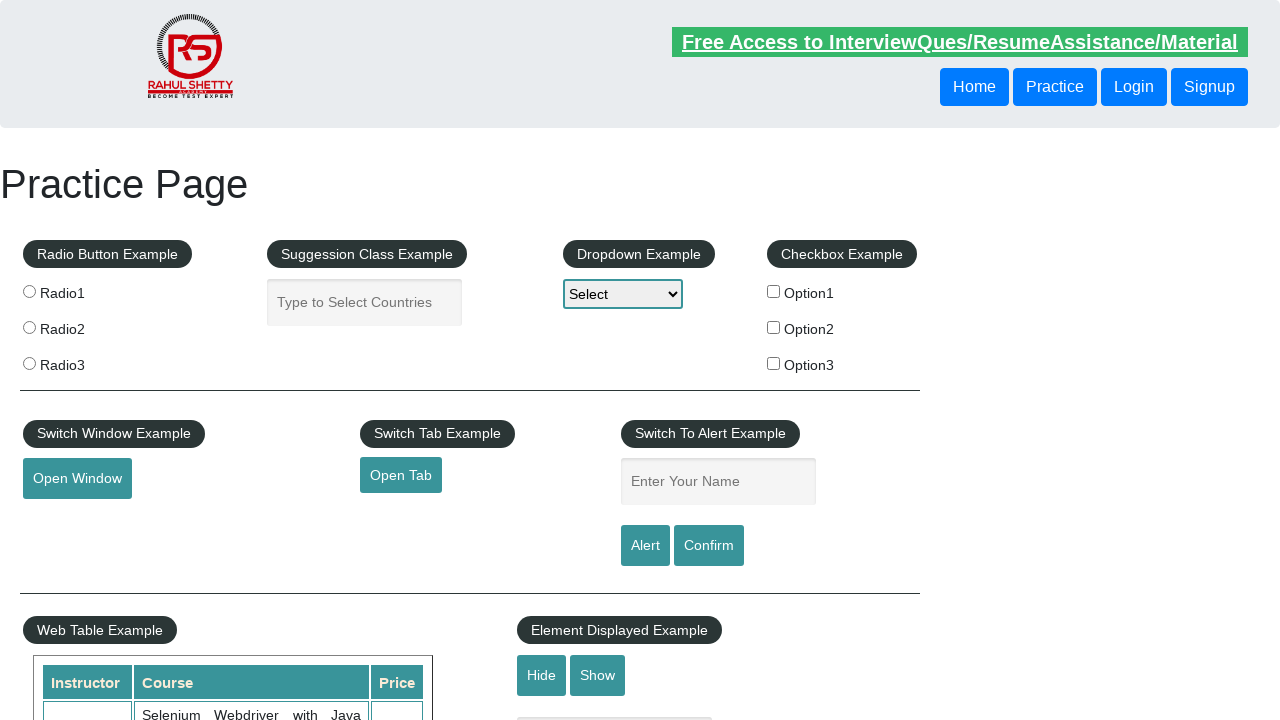

Clicked confirm button to trigger the second alert at (709, 546) on #confirmbtn
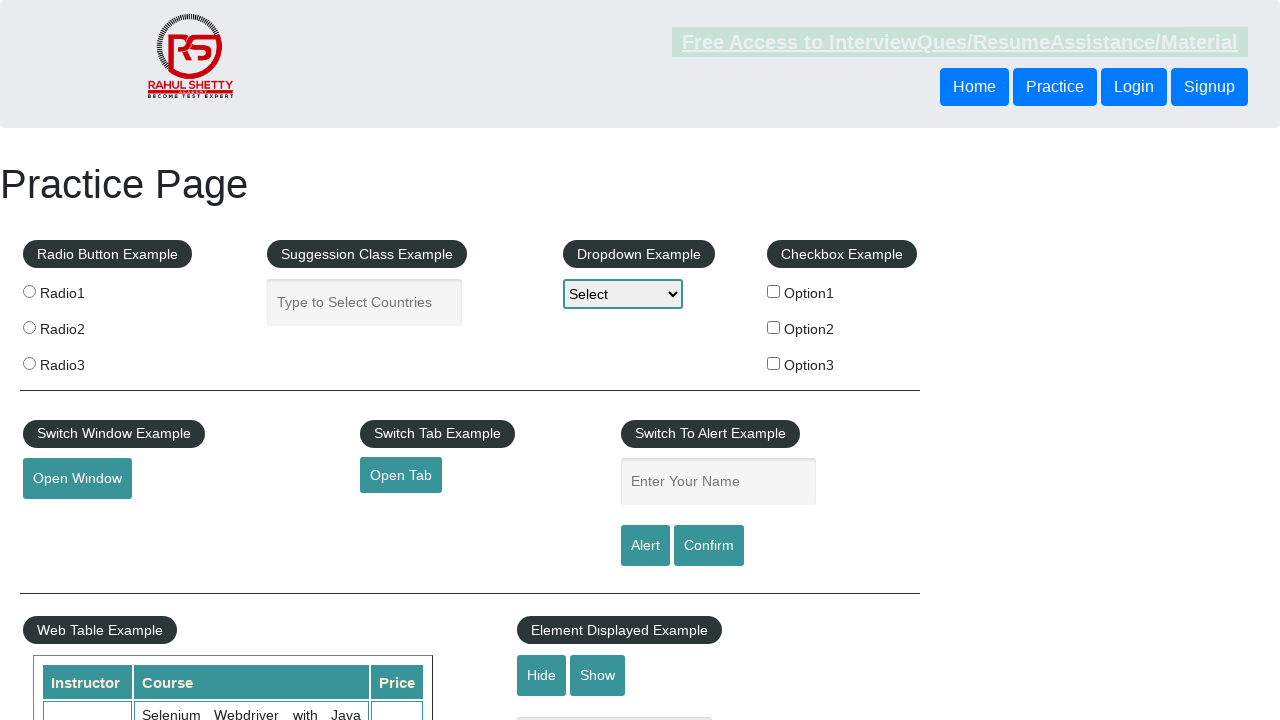

Waited for the second alert to be dismissed and handled
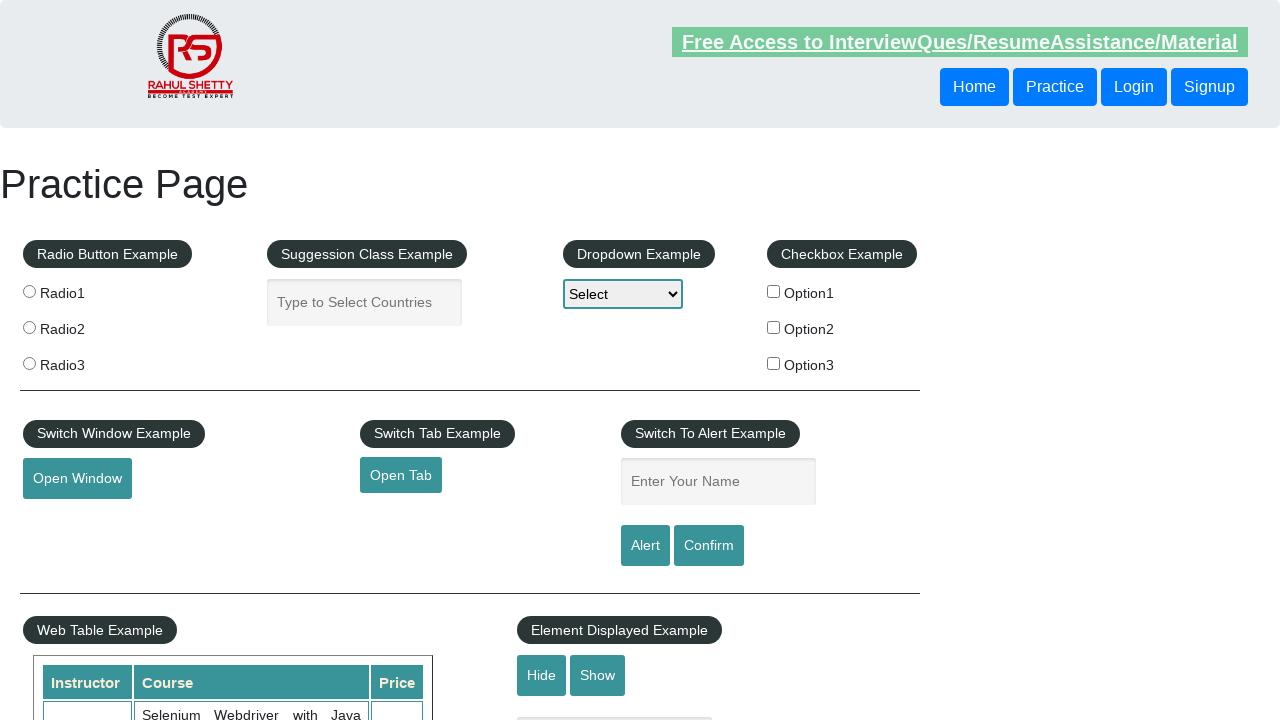

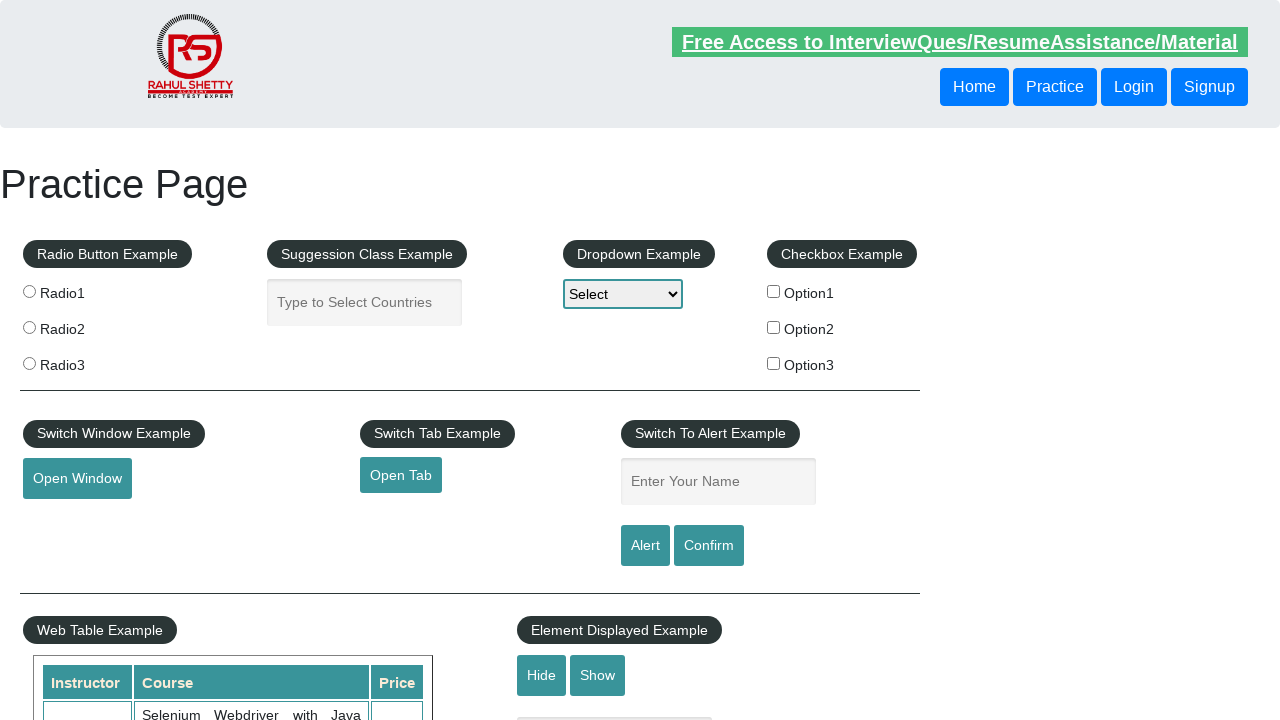